Tests static dropdown functionality by selecting options using different methods: by index, by visible text, and by value

Starting URL: https://www.rahulshettyacademy.com/dropdownsPractise/

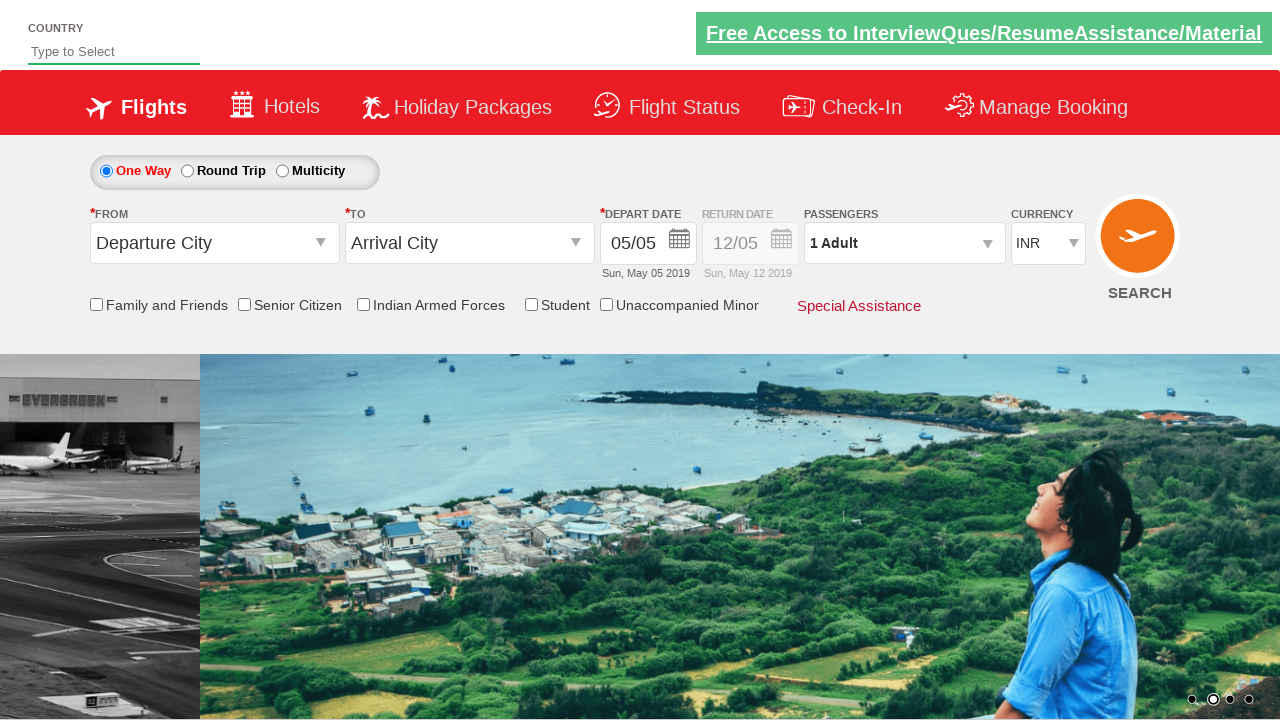

Navigated to dropdowns practice page
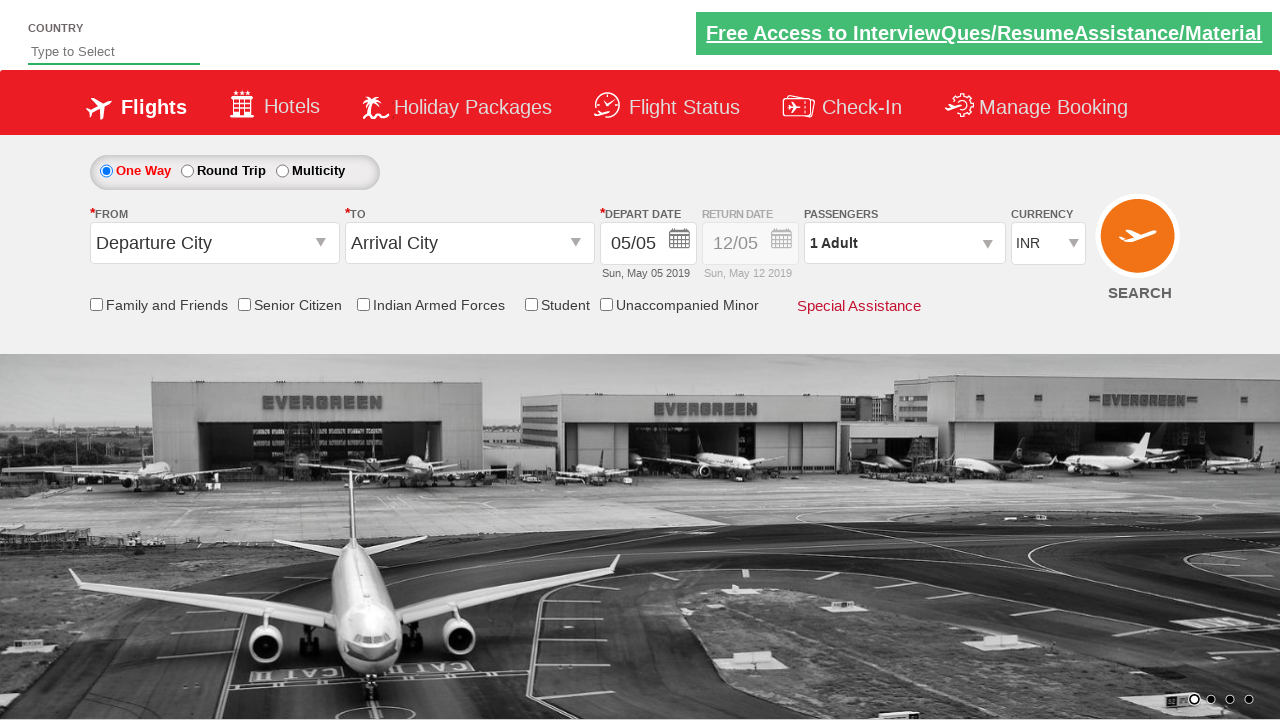

Selected dropdown option by index 3 on #ctl00_mainContent_DropDownListCurrency
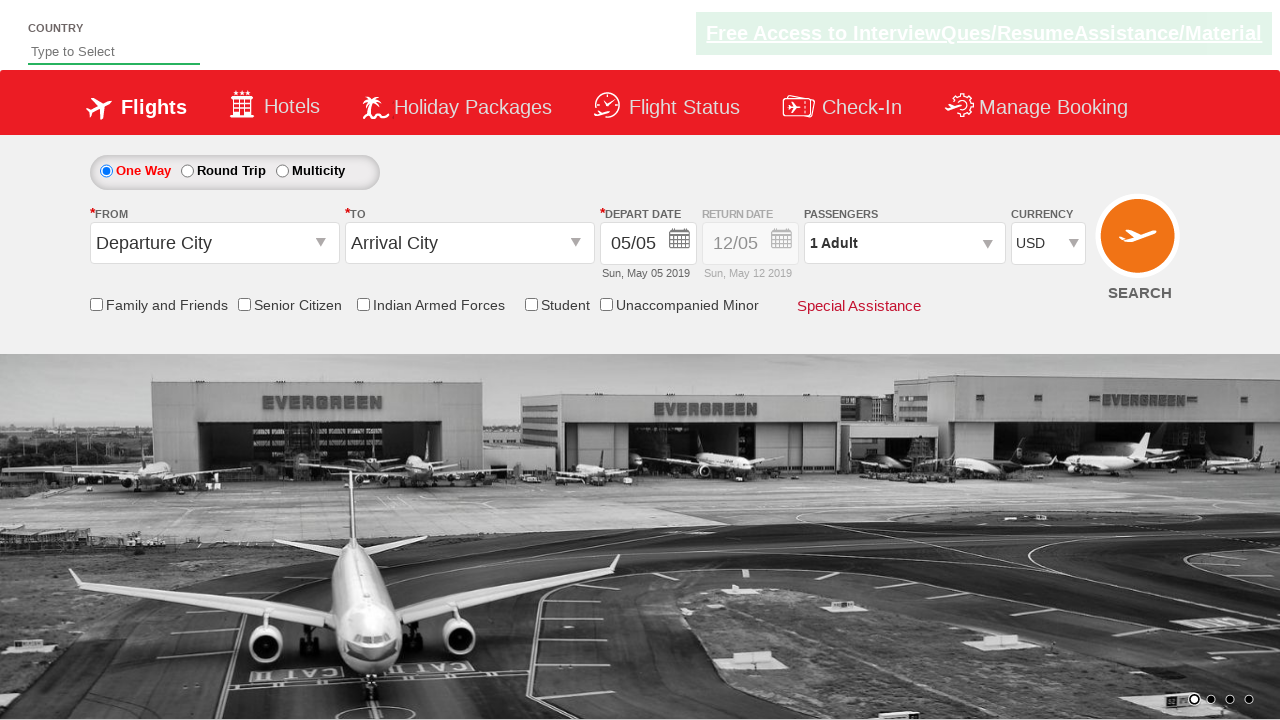

Selected dropdown option by visible text 'AED' on #ctl00_mainContent_DropDownListCurrency
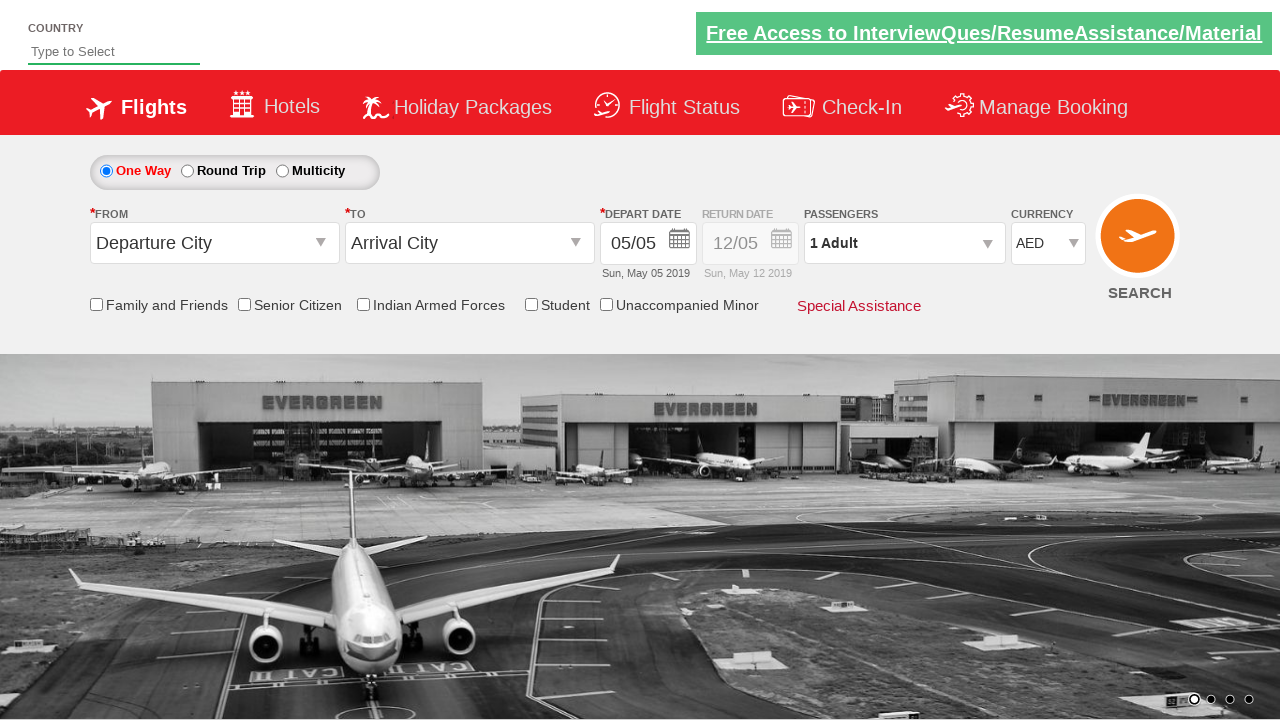

Selected dropdown option by value 'INR' on #ctl00_mainContent_DropDownListCurrency
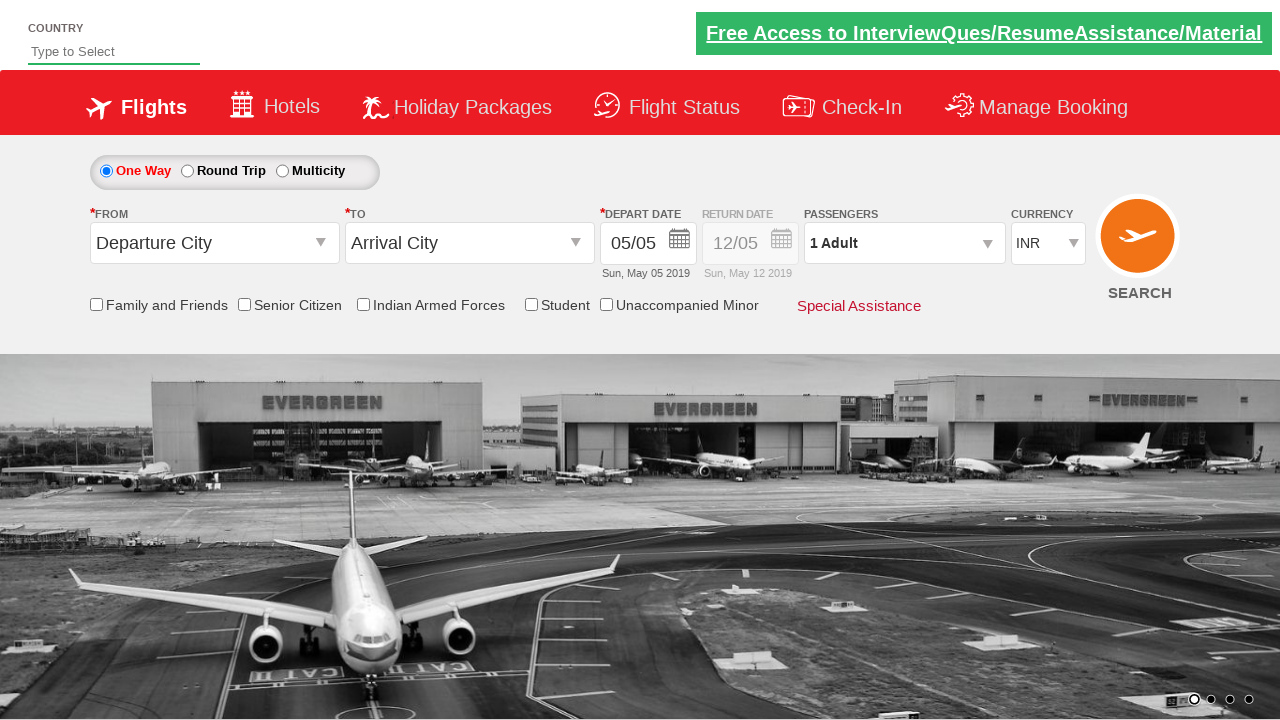

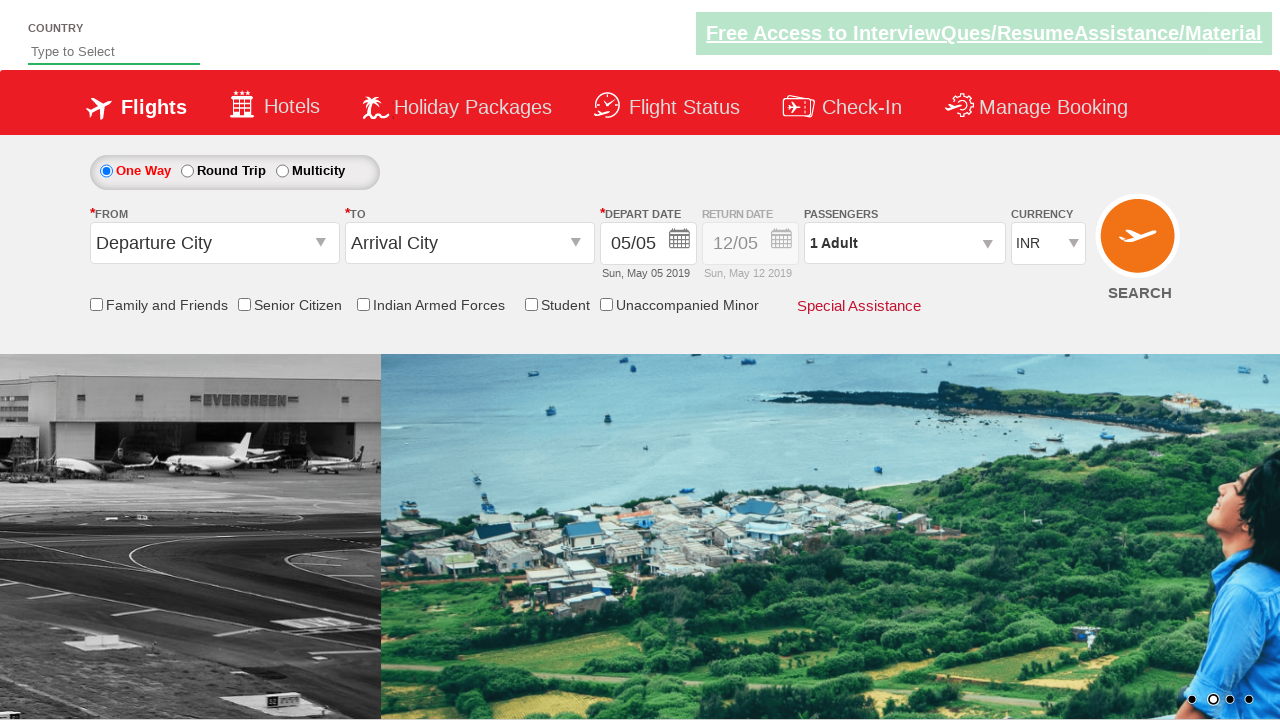